Tests the notification message functionality by clicking a link and verifying that a flash notification message appears on the page.

Starting URL: https://the-internet.herokuapp.com/notification_message_rendered

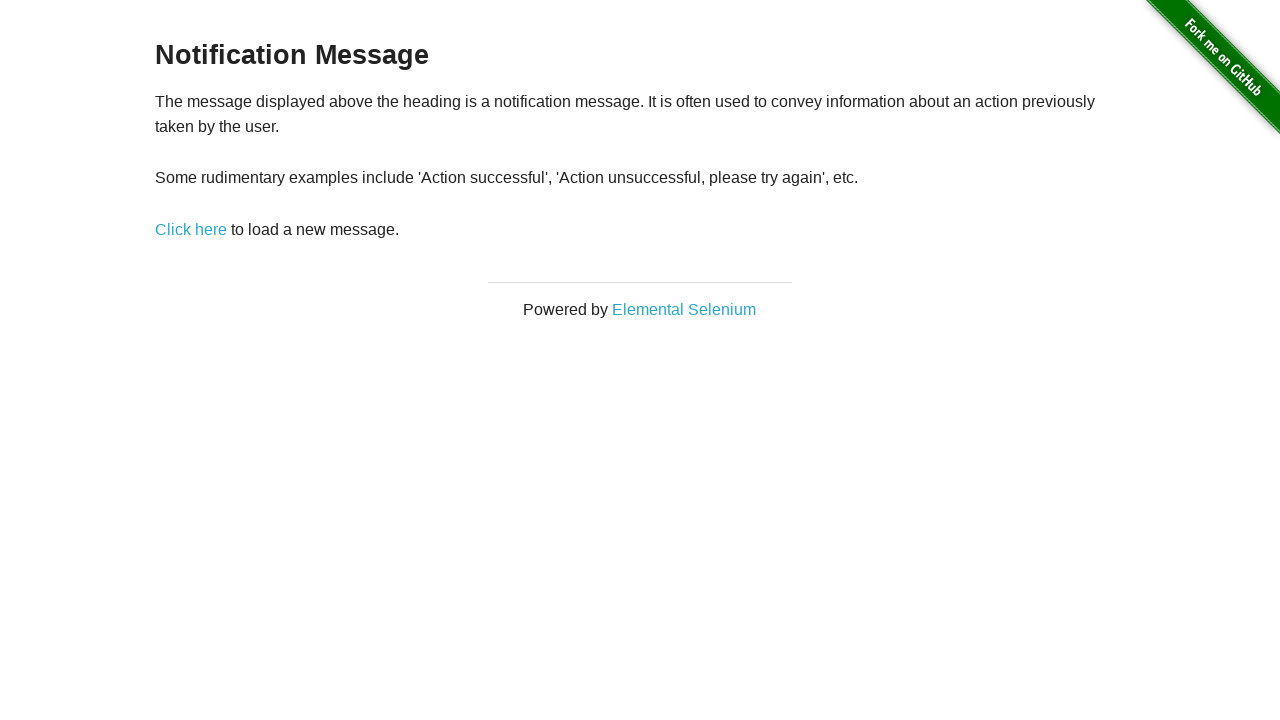

Clicked link to trigger notification message at (191, 229) on .example a
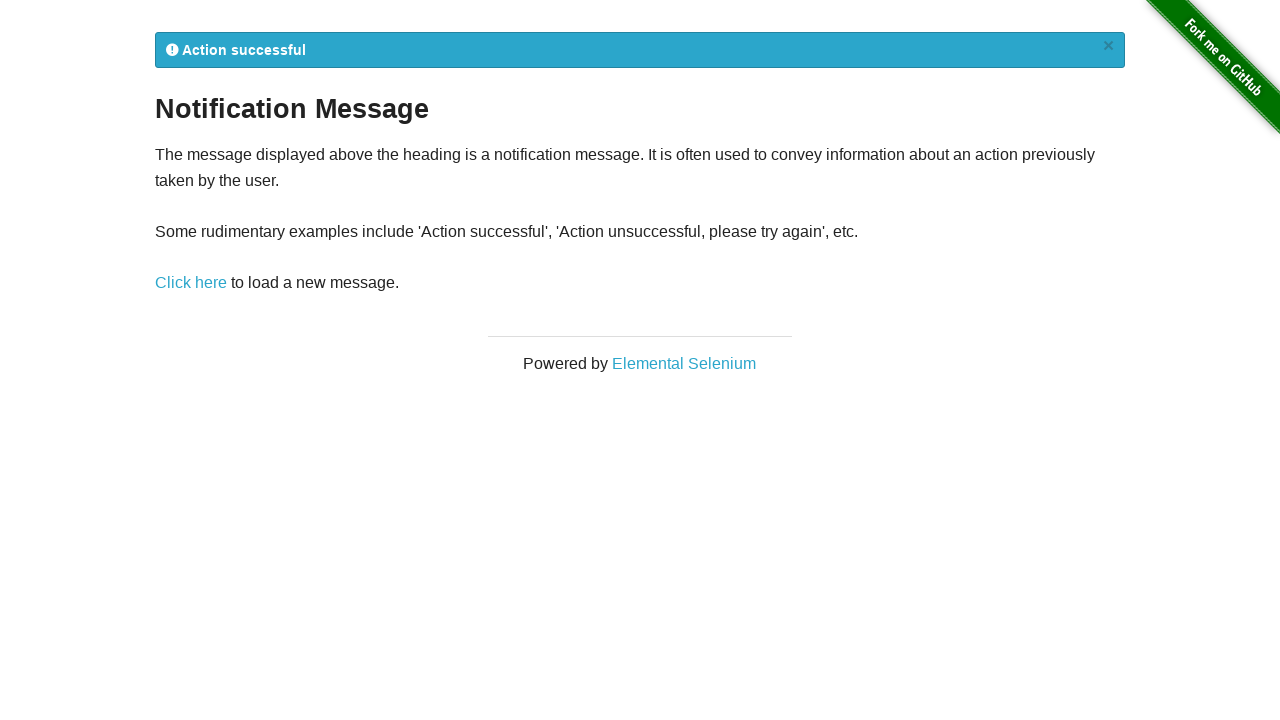

Flash notification message appeared on page
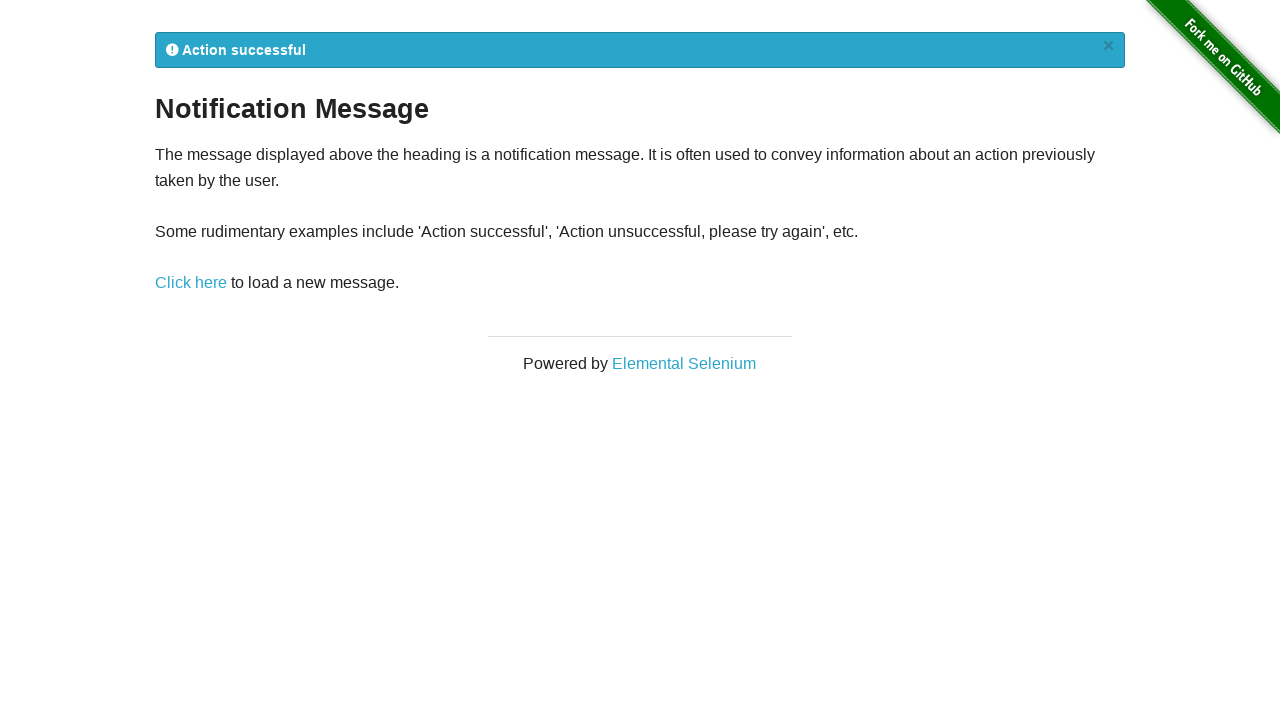

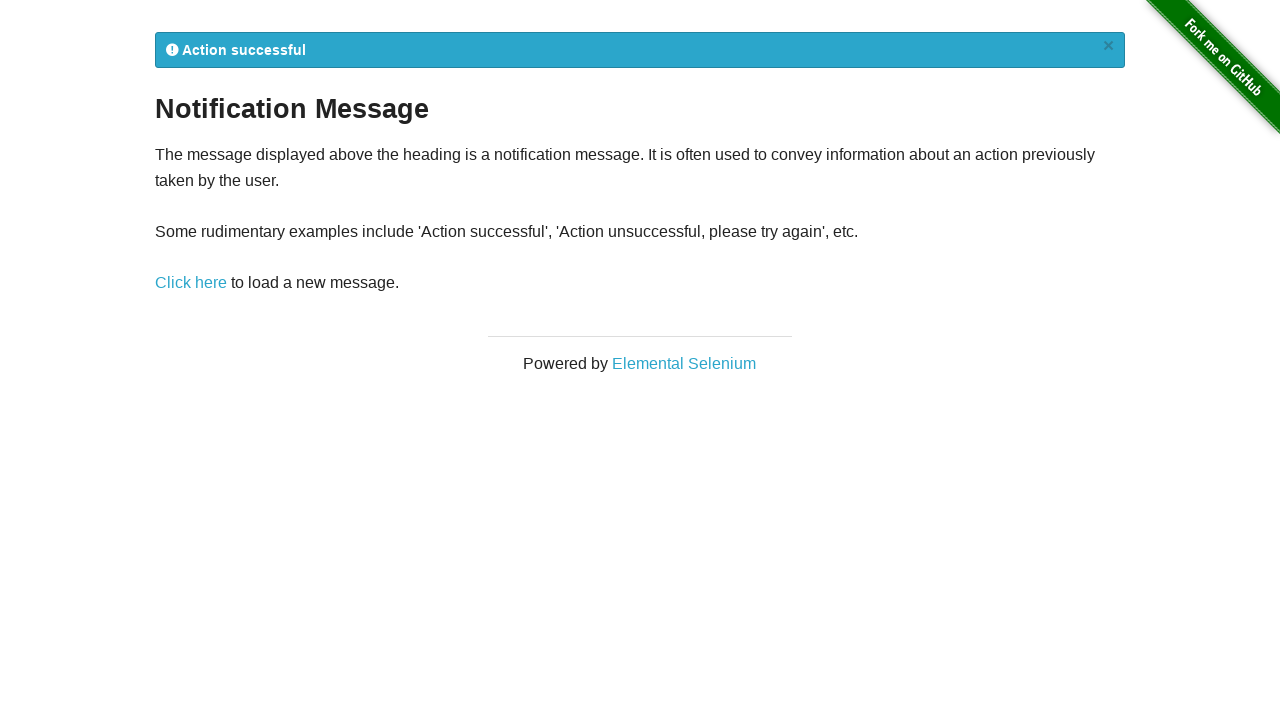